Navigates to the getcalley.com homepage and sets a mobile viewport size to verify the page loads correctly on mobile dimensions

Starting URL: https://www.getcalley.com/

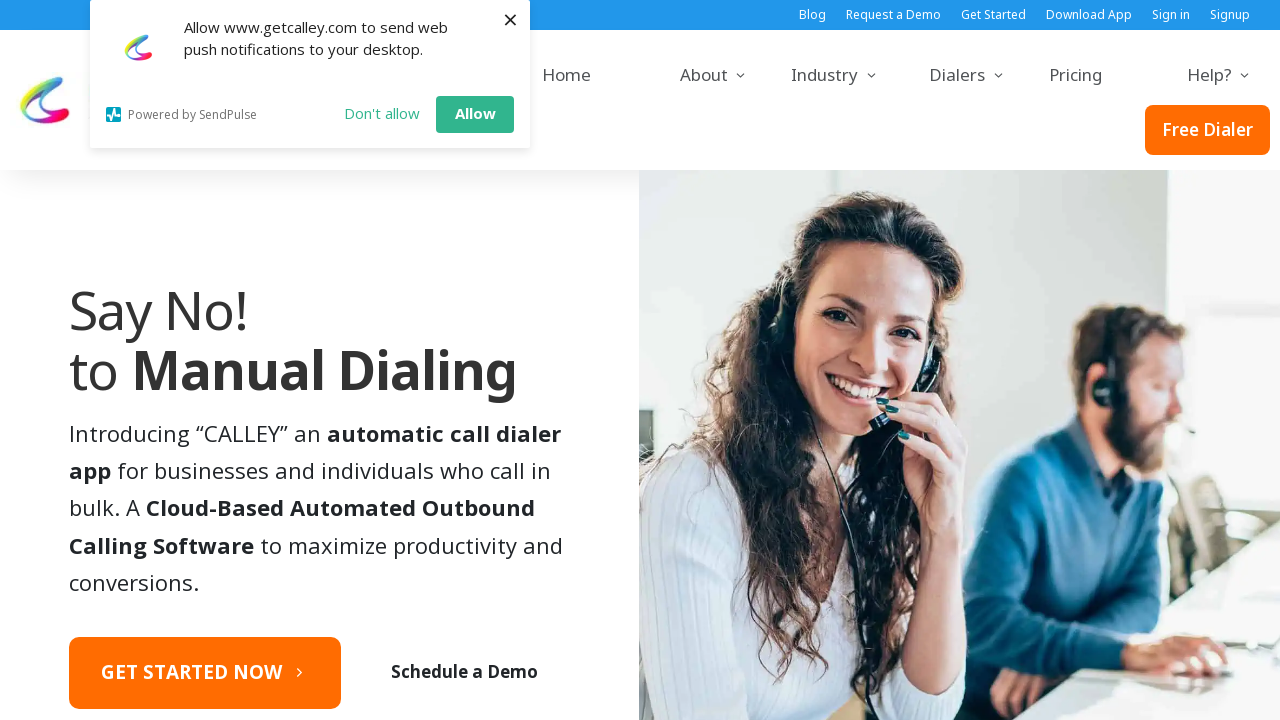

Set mobile viewport size to 414x896 pixels
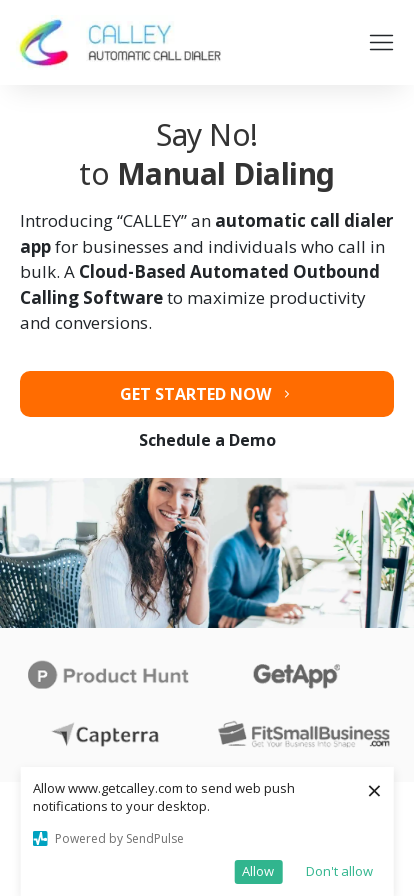

Waited for page to fully load (networkidle state reached)
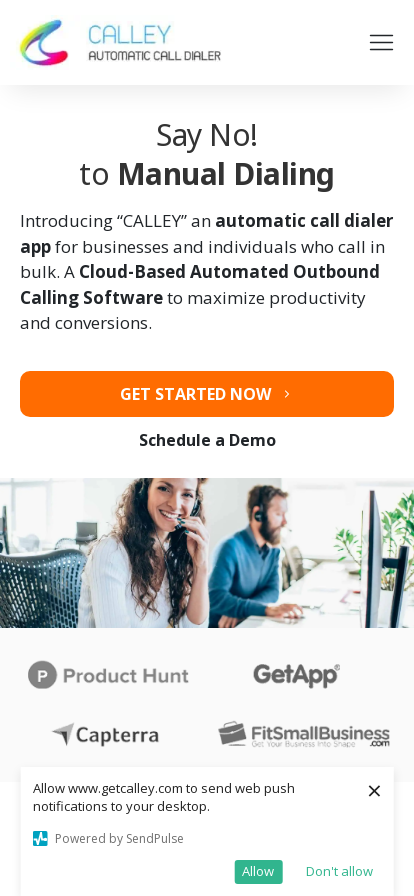

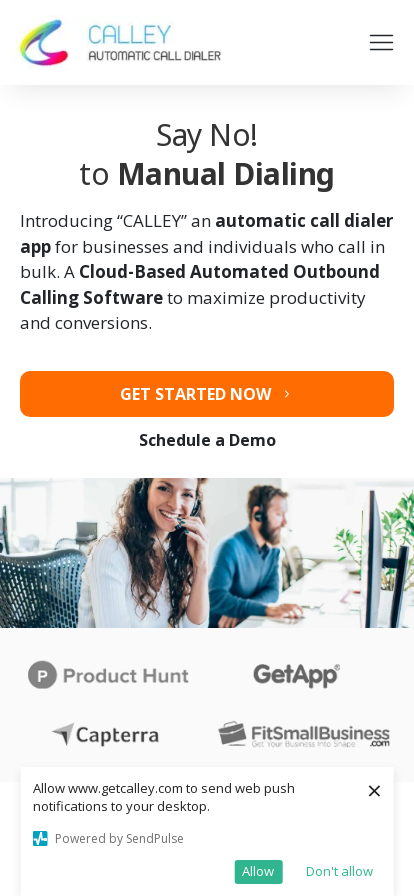